Tests that edits are saved when the input loses focus (blur event)

Starting URL: https://demo.playwright.dev/todomvc

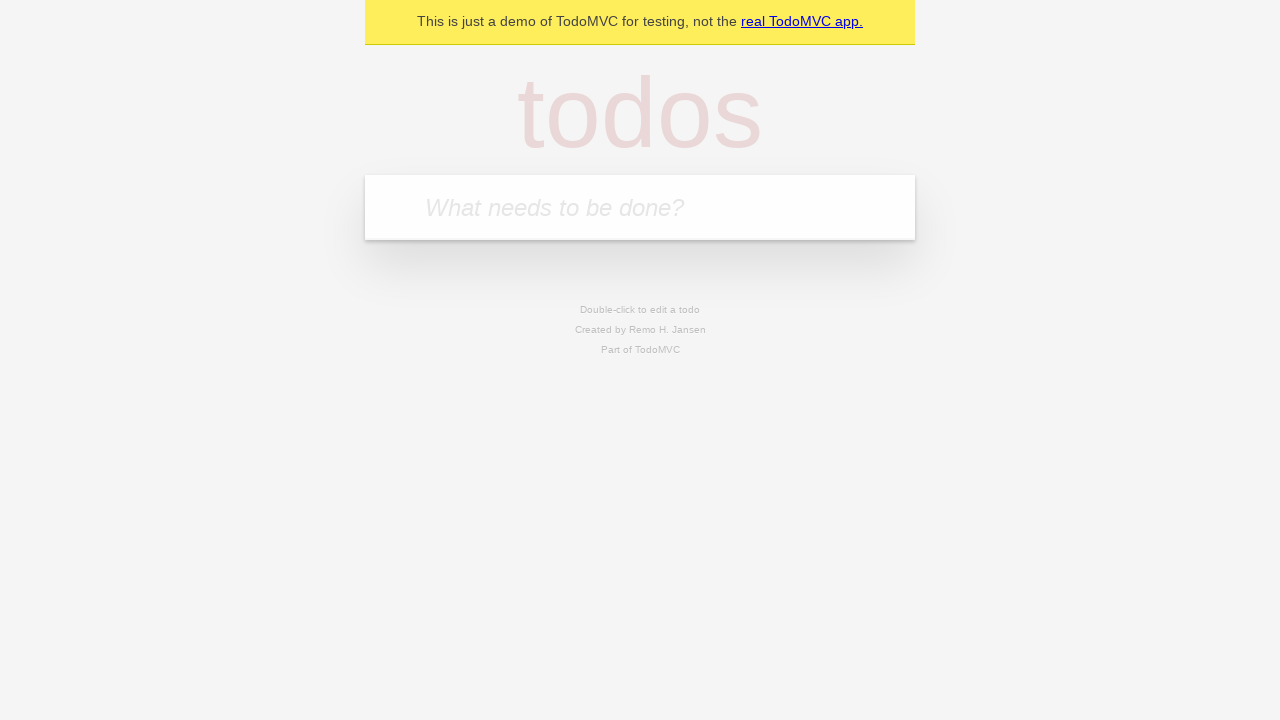

Filled new todo input with 'buy some cheese' on internal:attr=[placeholder="What needs to be done?"i]
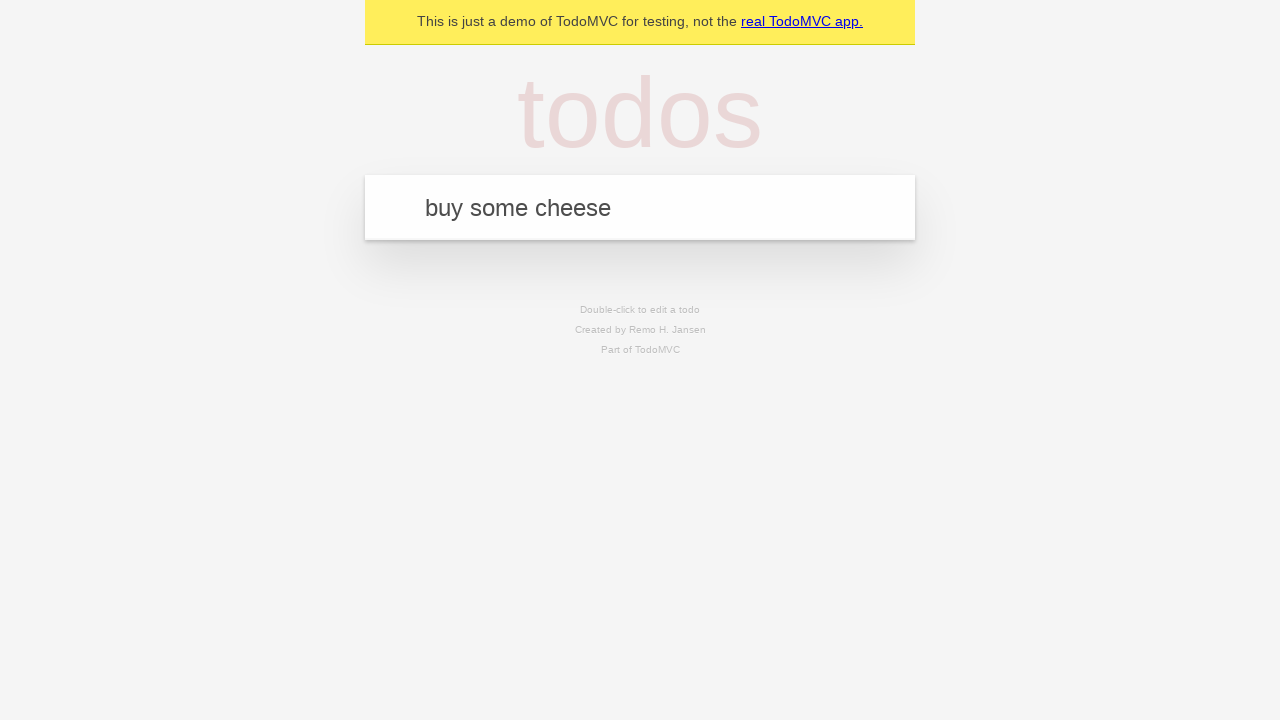

Pressed Enter to create first todo on internal:attr=[placeholder="What needs to be done?"i]
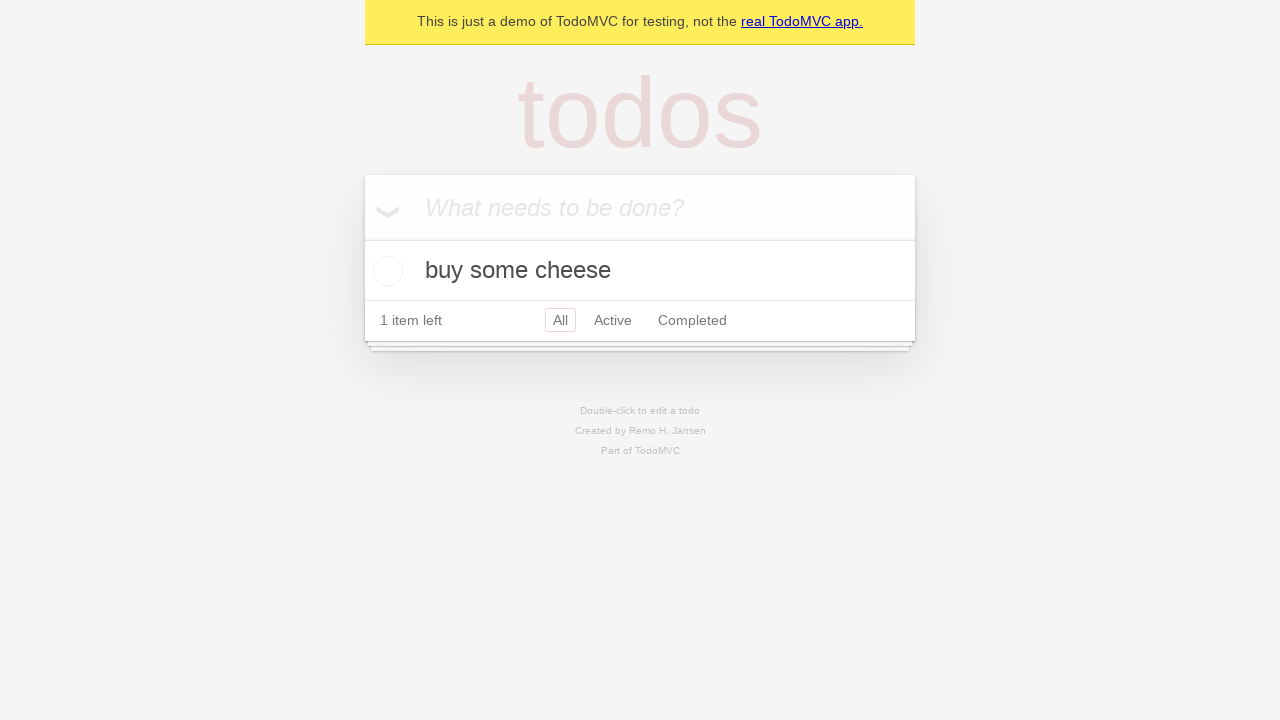

Filled new todo input with 'feed the cat' on internal:attr=[placeholder="What needs to be done?"i]
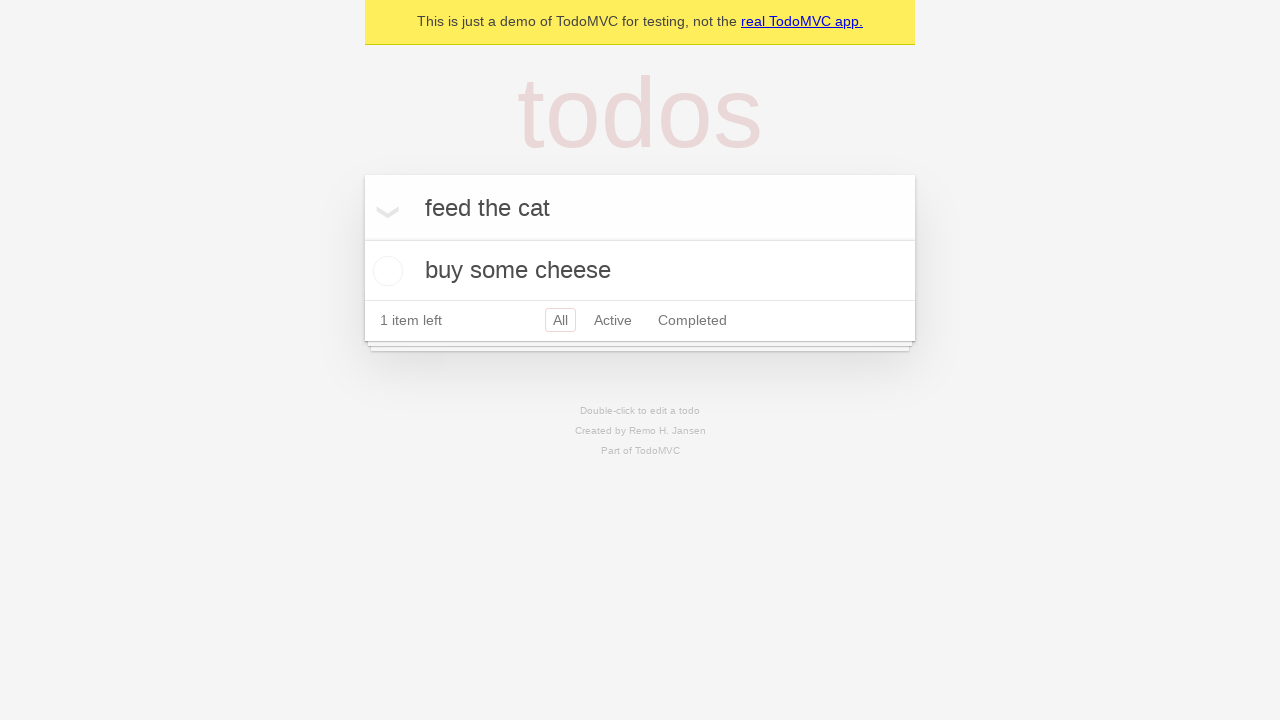

Pressed Enter to create second todo on internal:attr=[placeholder="What needs to be done?"i]
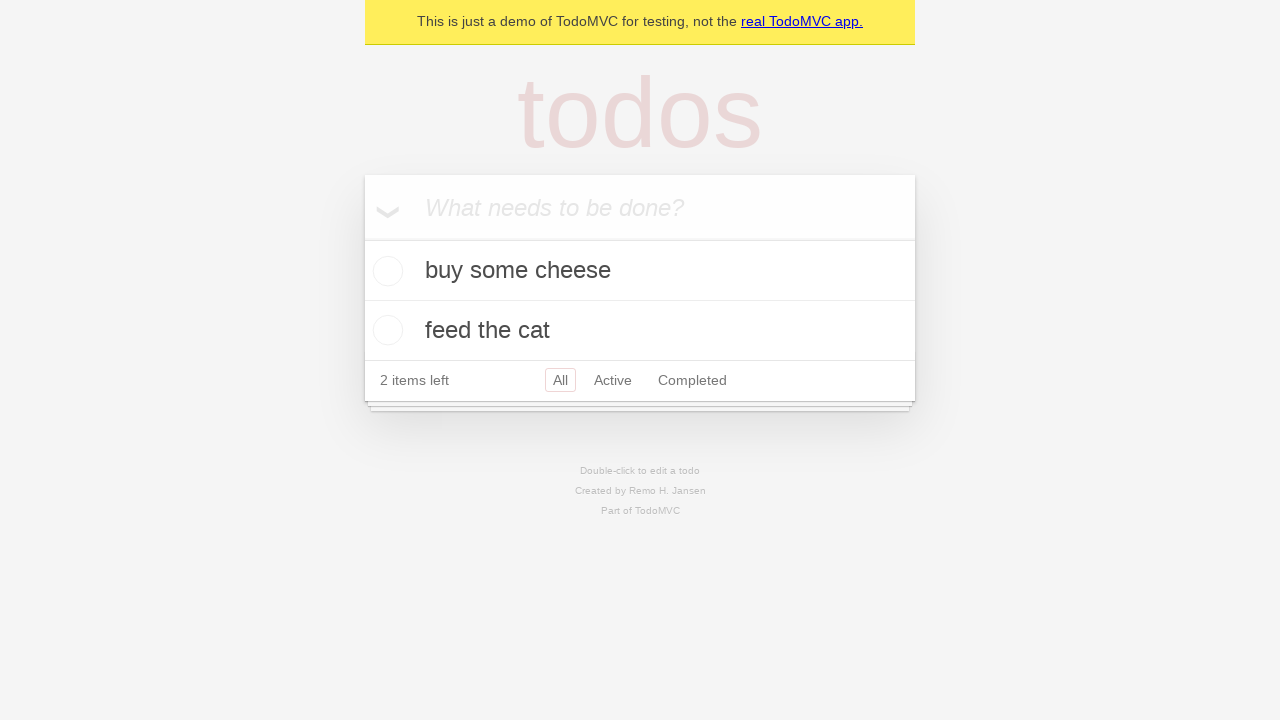

Filled new todo input with 'book a doctors appointment' on internal:attr=[placeholder="What needs to be done?"i]
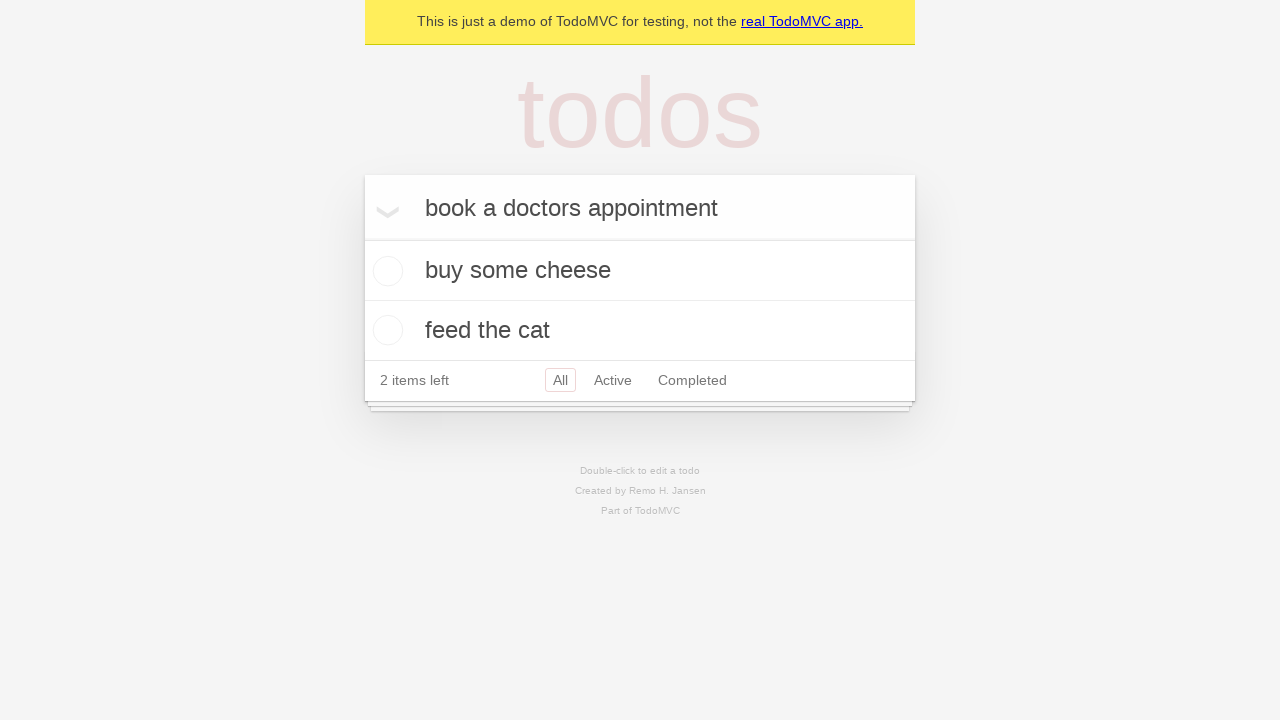

Pressed Enter to create third todo on internal:attr=[placeholder="What needs to be done?"i]
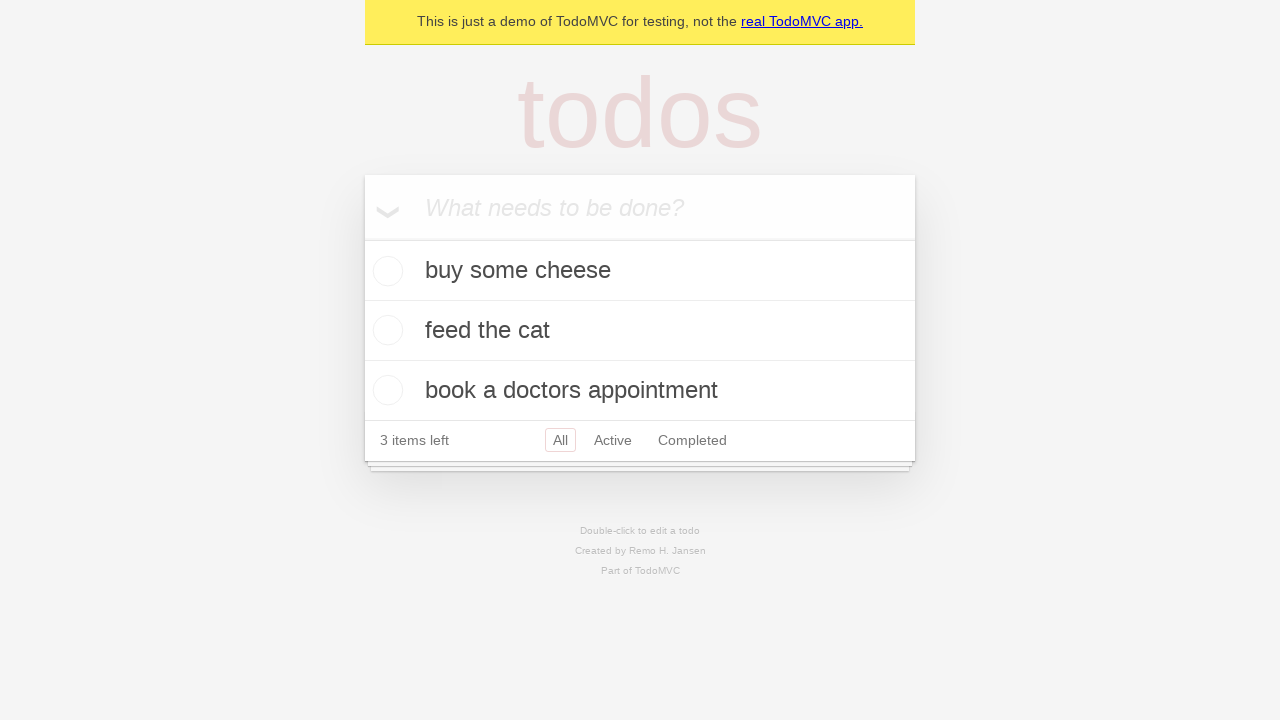

Double-clicked second todo item to enter edit mode at (640, 331) on internal:testid=[data-testid="todo-item"s] >> nth=1
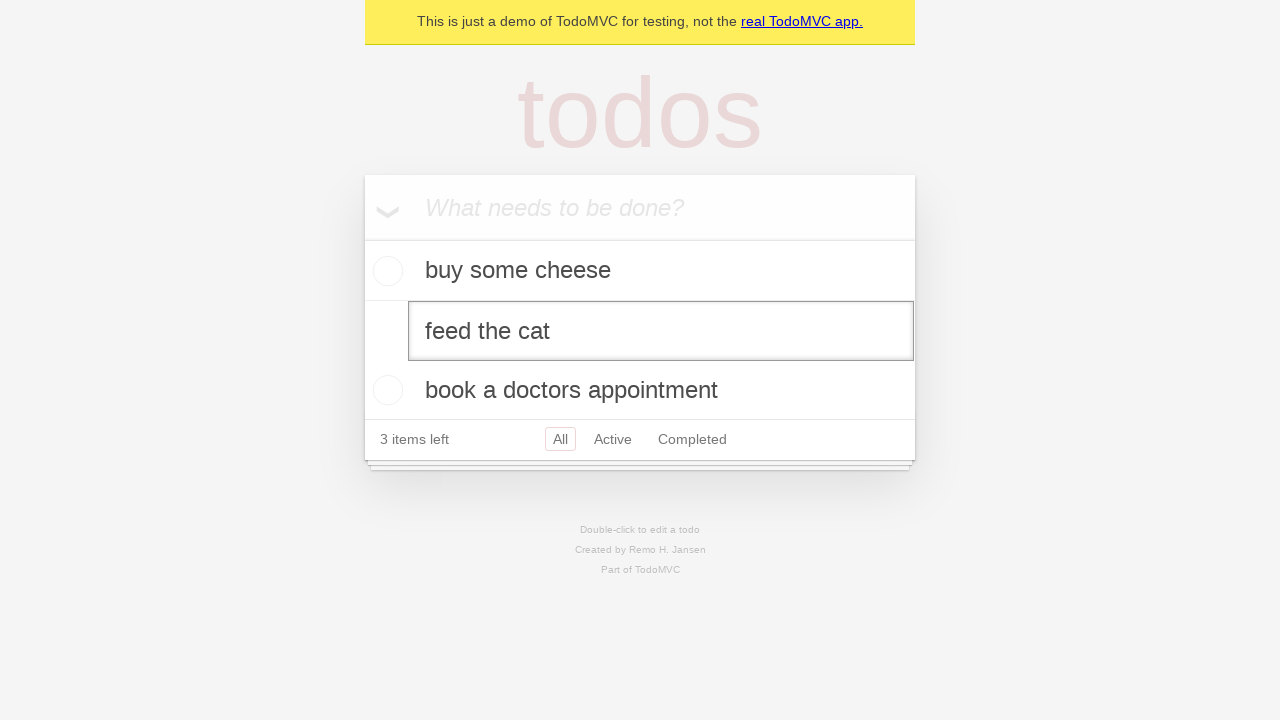

Filled edit input with 'buy some sausages' on internal:testid=[data-testid="todo-item"s] >> nth=1 >> internal:role=textbox[nam
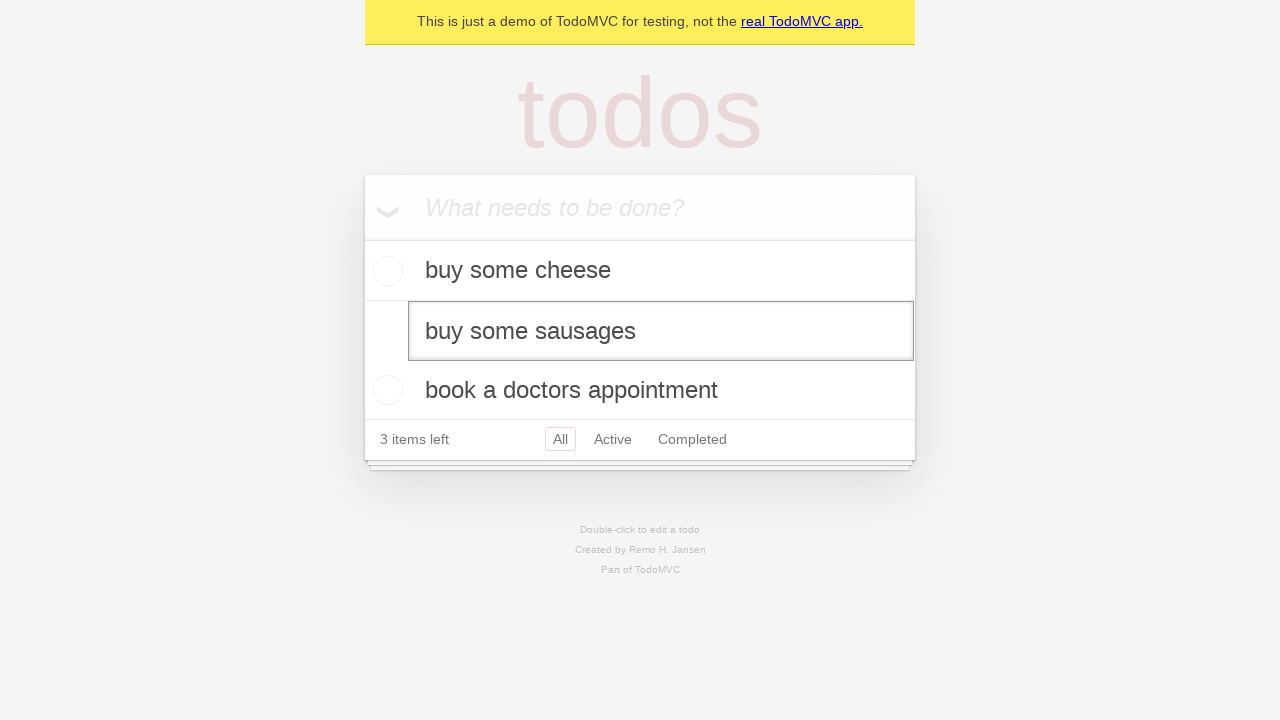

Dispatched blur event to save edits on input
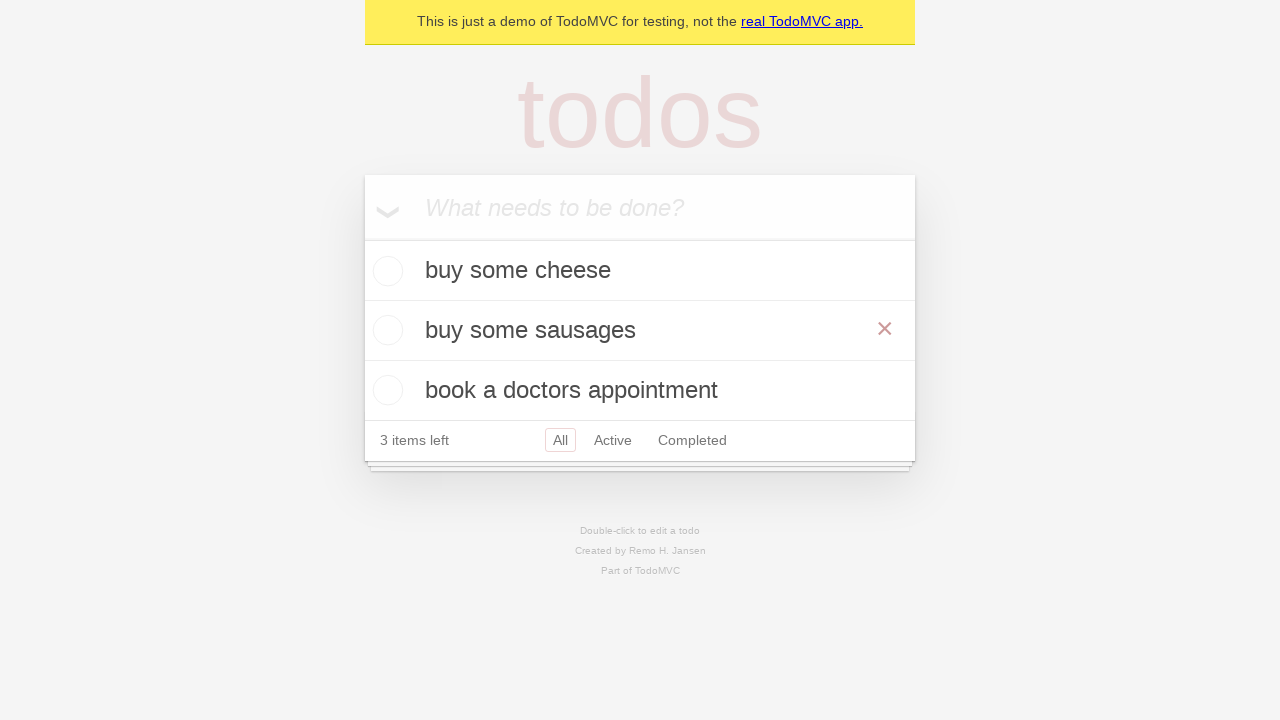

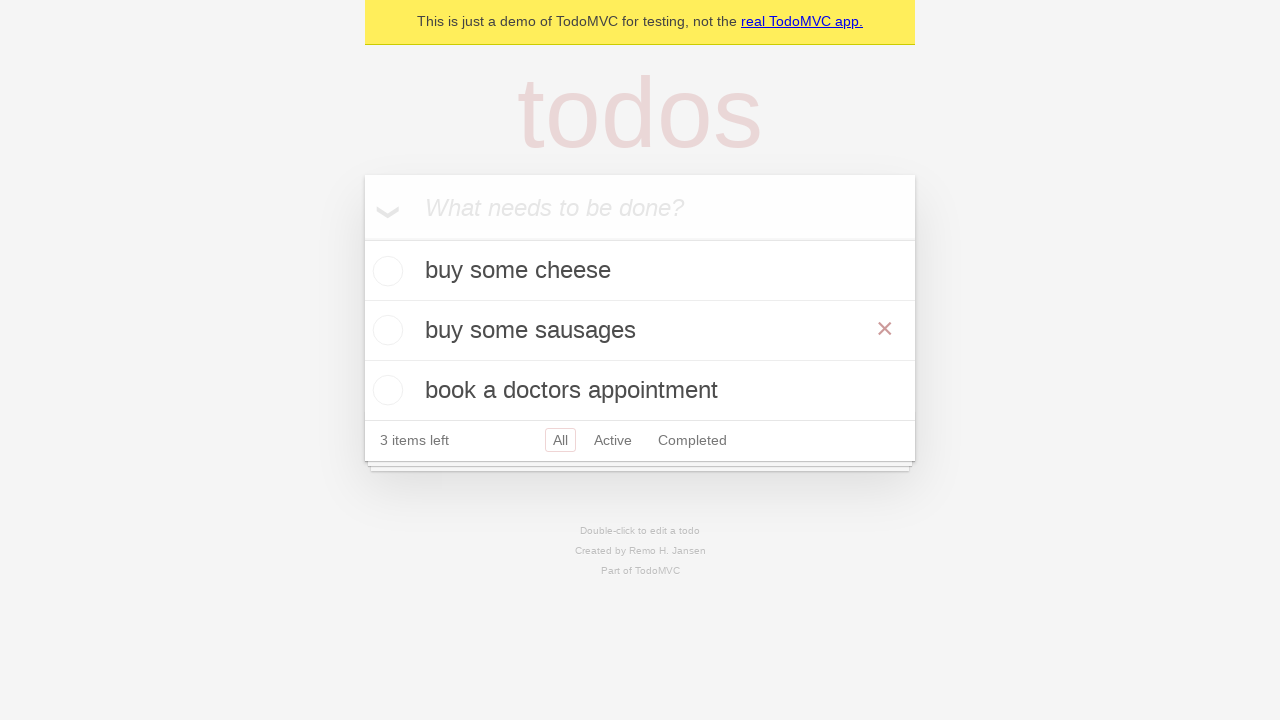